Tests window handle functionality by clicking on links that open new tabs, switching between windows, and closing non-main windows

Starting URL: https://www.toolsqa.com/selenium-webdriver/window-handle-in-selenium/

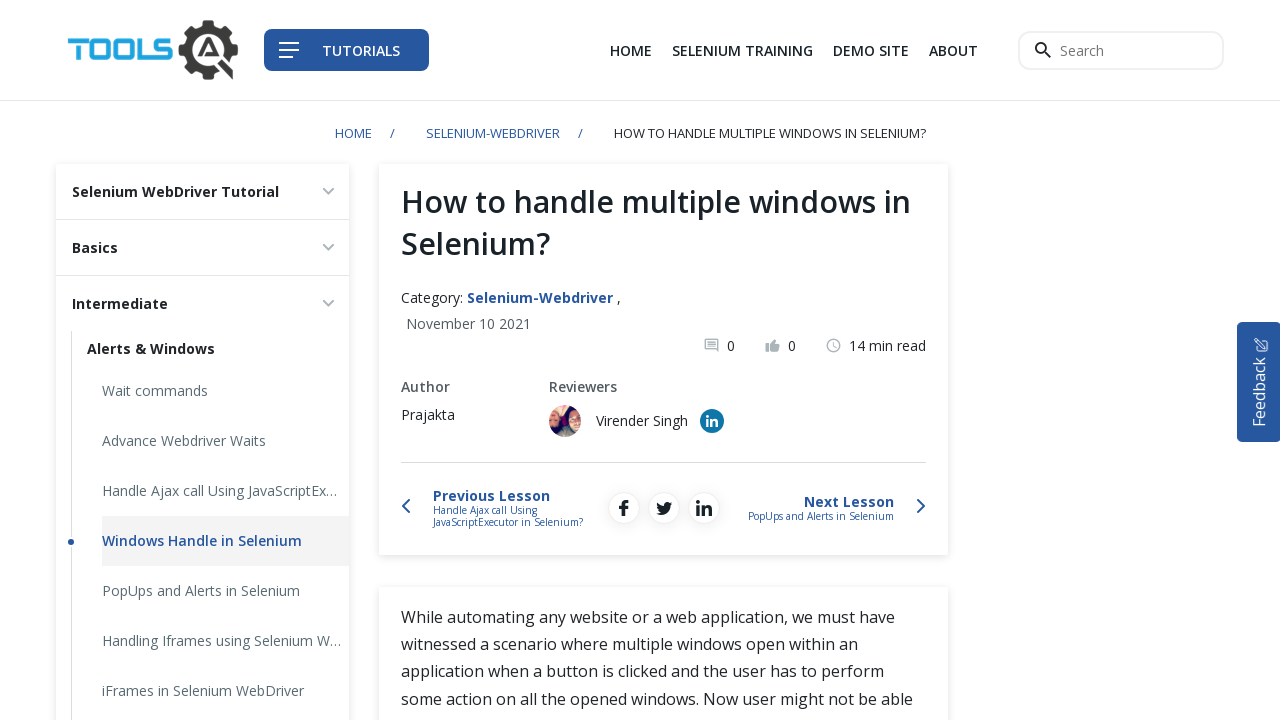

Stored reference to main page
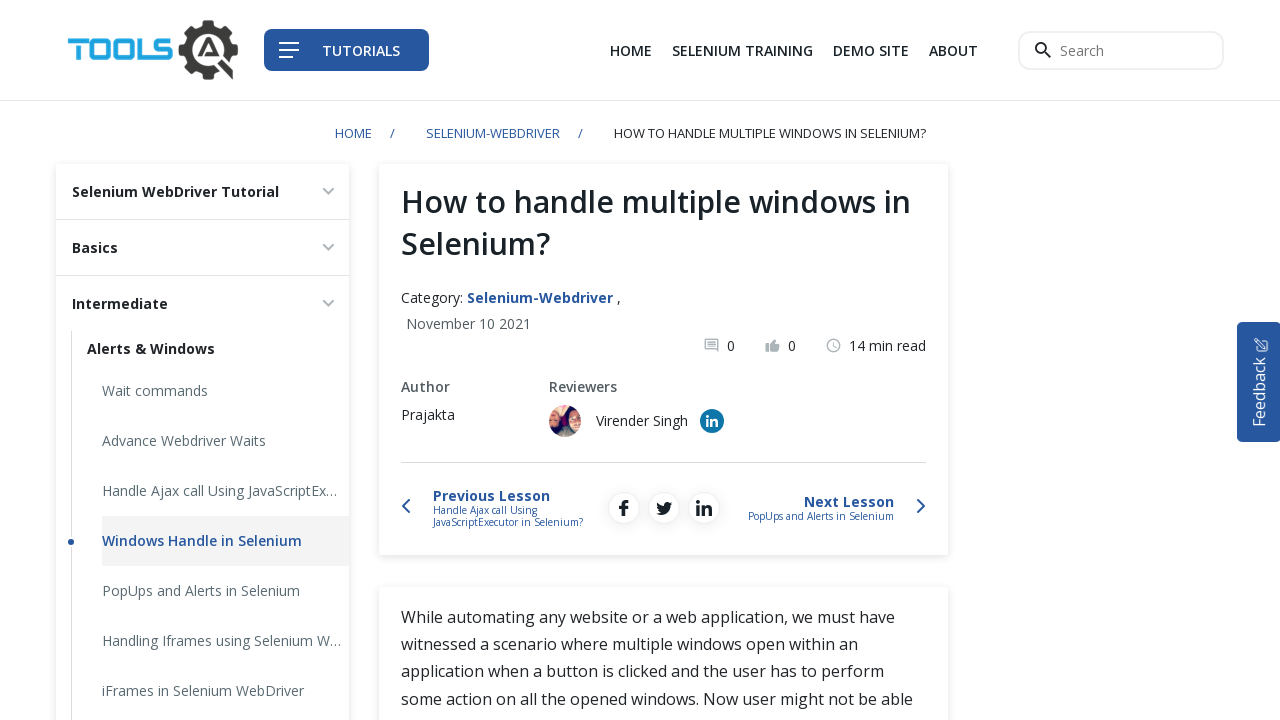

Found all links with target='_blank' attribute
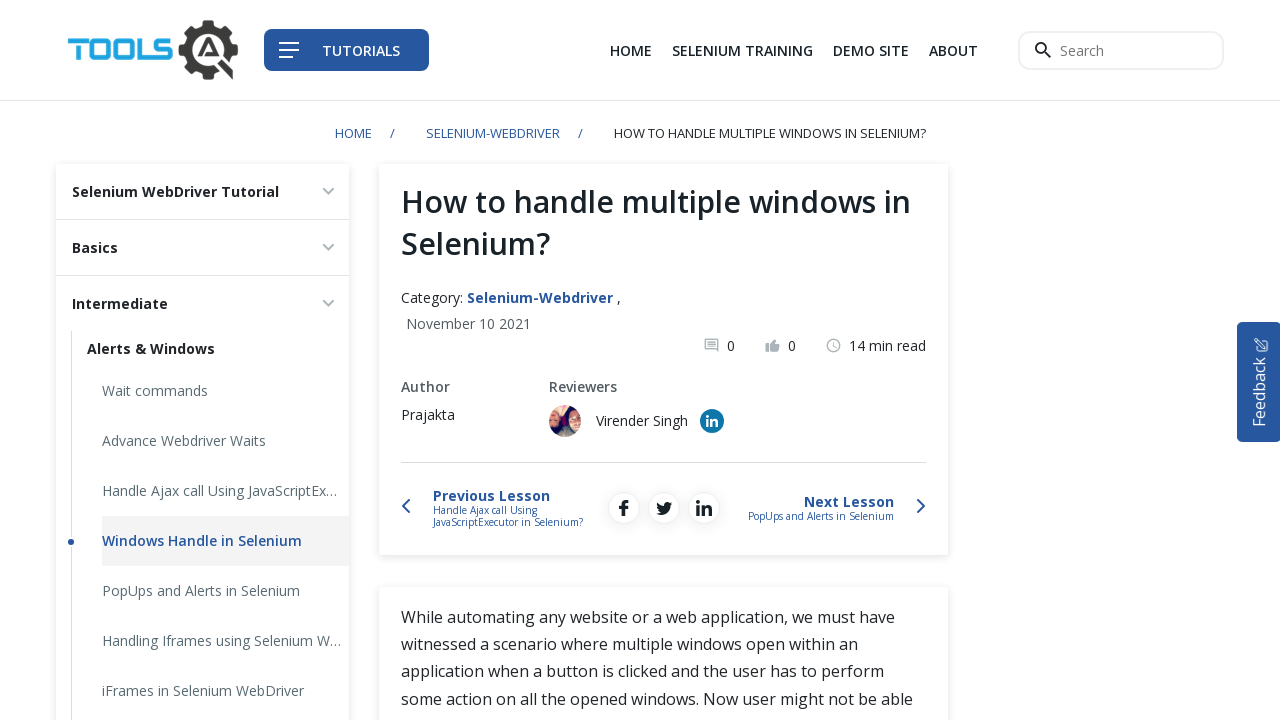

Clicked first link and new tab opened at (871, 50) on a[target='_blank'] >> nth=0
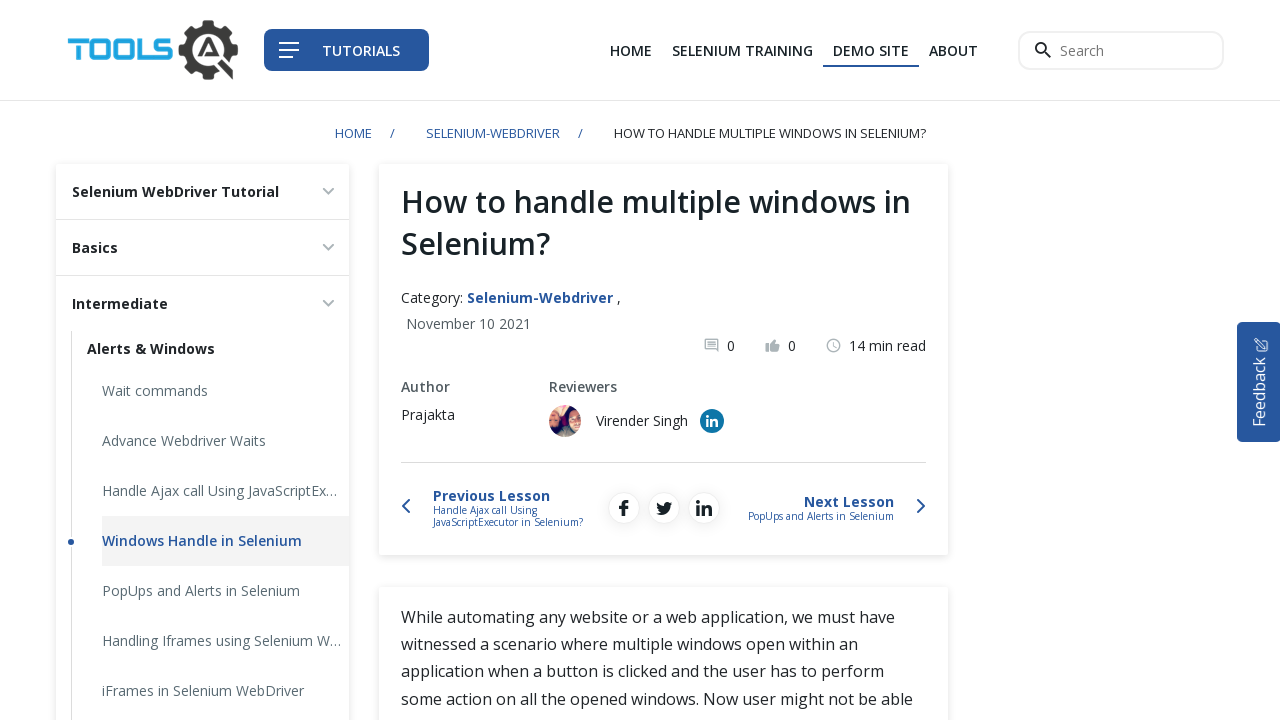

Clicked second link and another new tab opened at (712, 421) on a[target='_blank'] >> nth=1
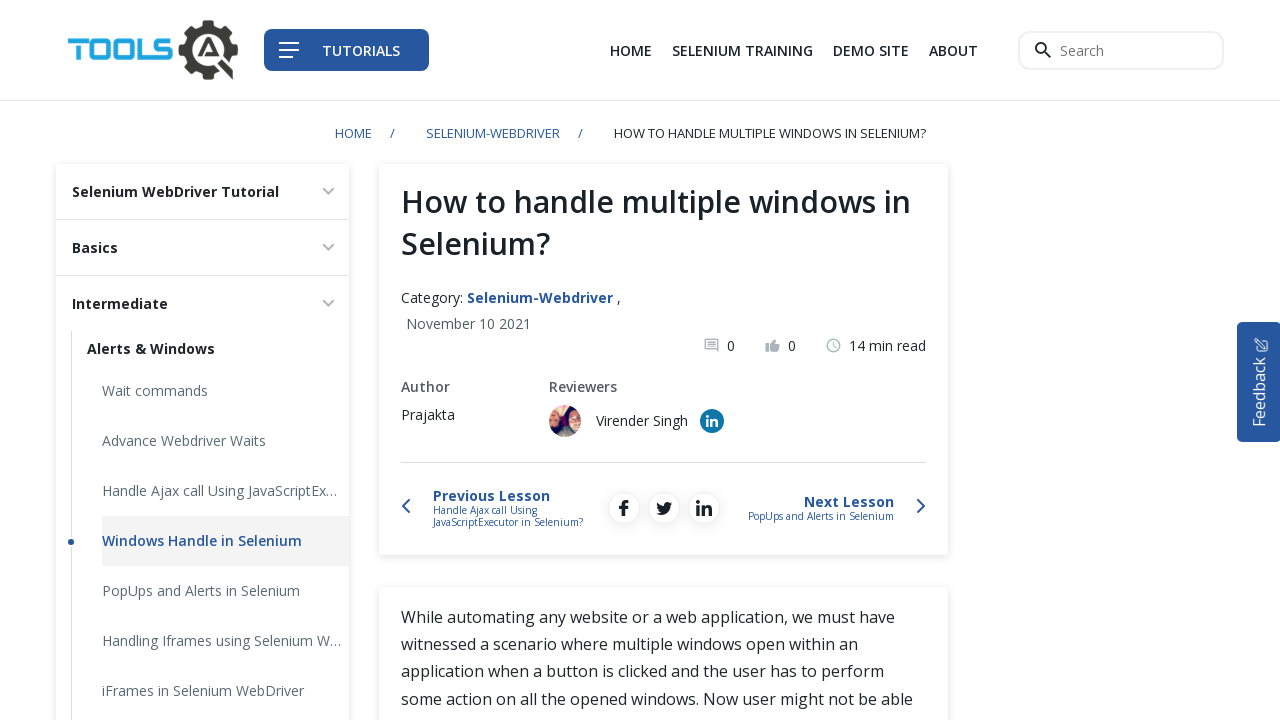

Closed first newly opened tab
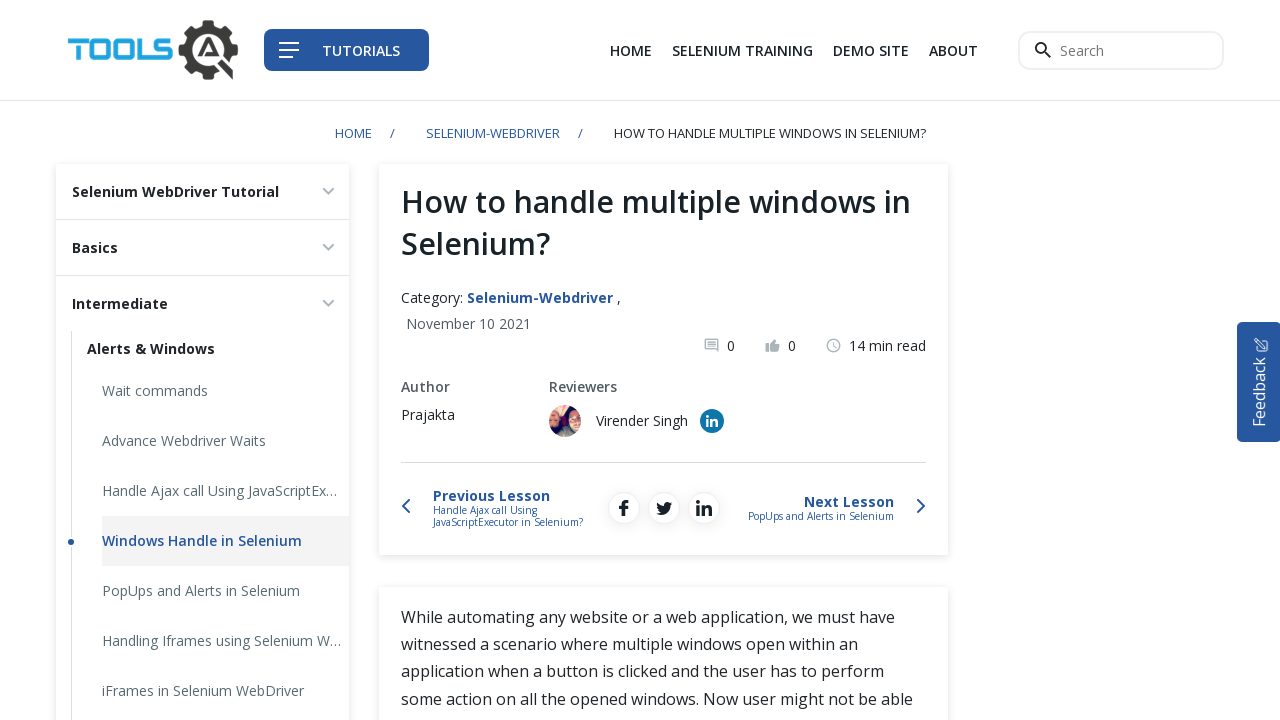

Closed second newly opened tab
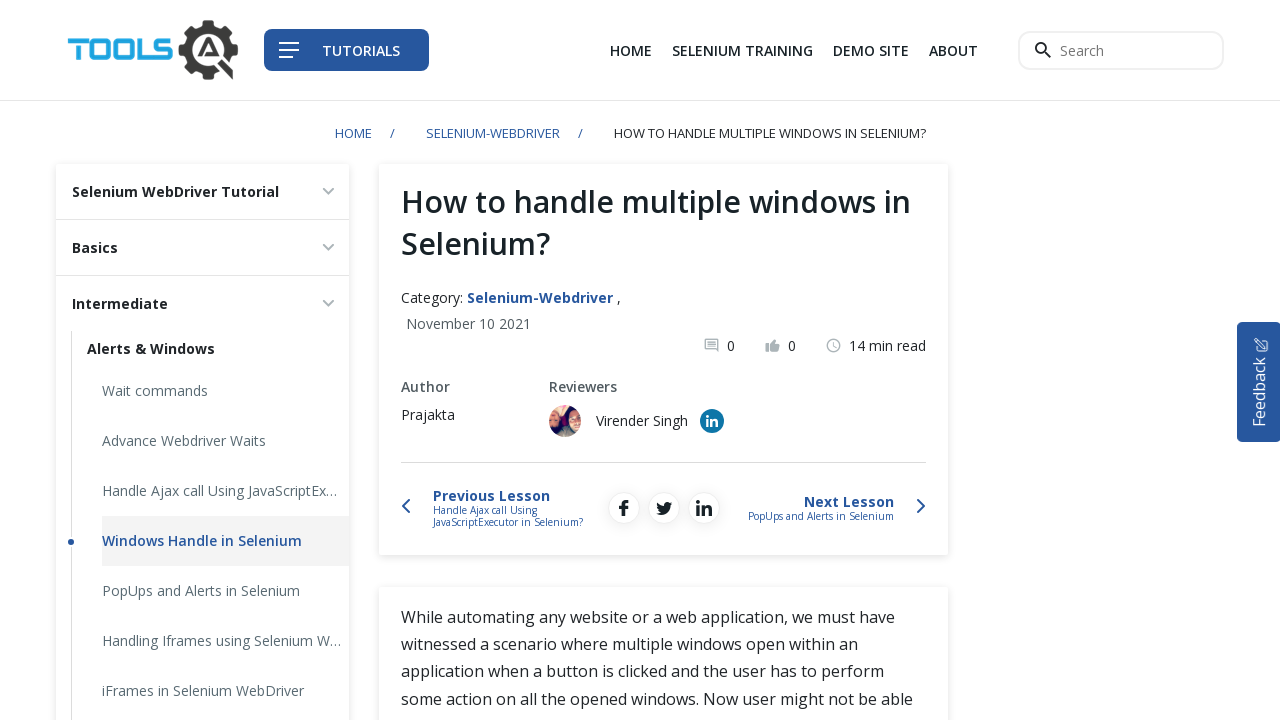

Focus returned to main page after closing all new tabs
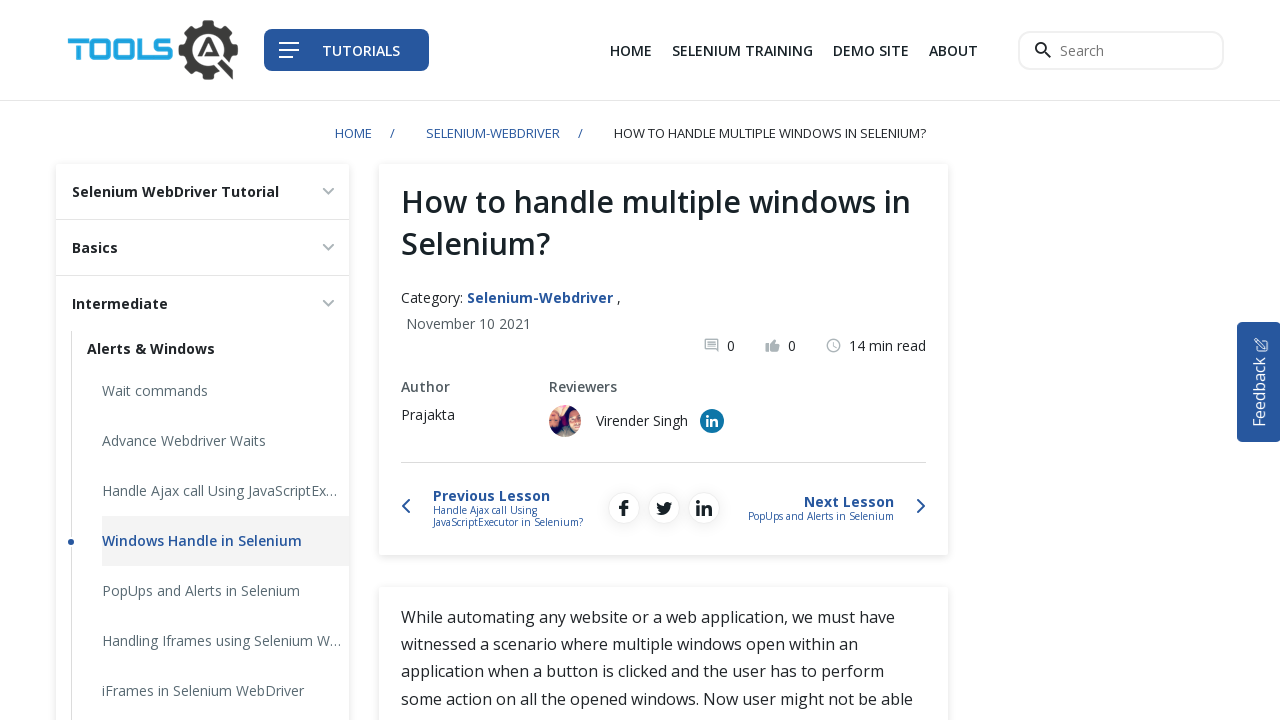

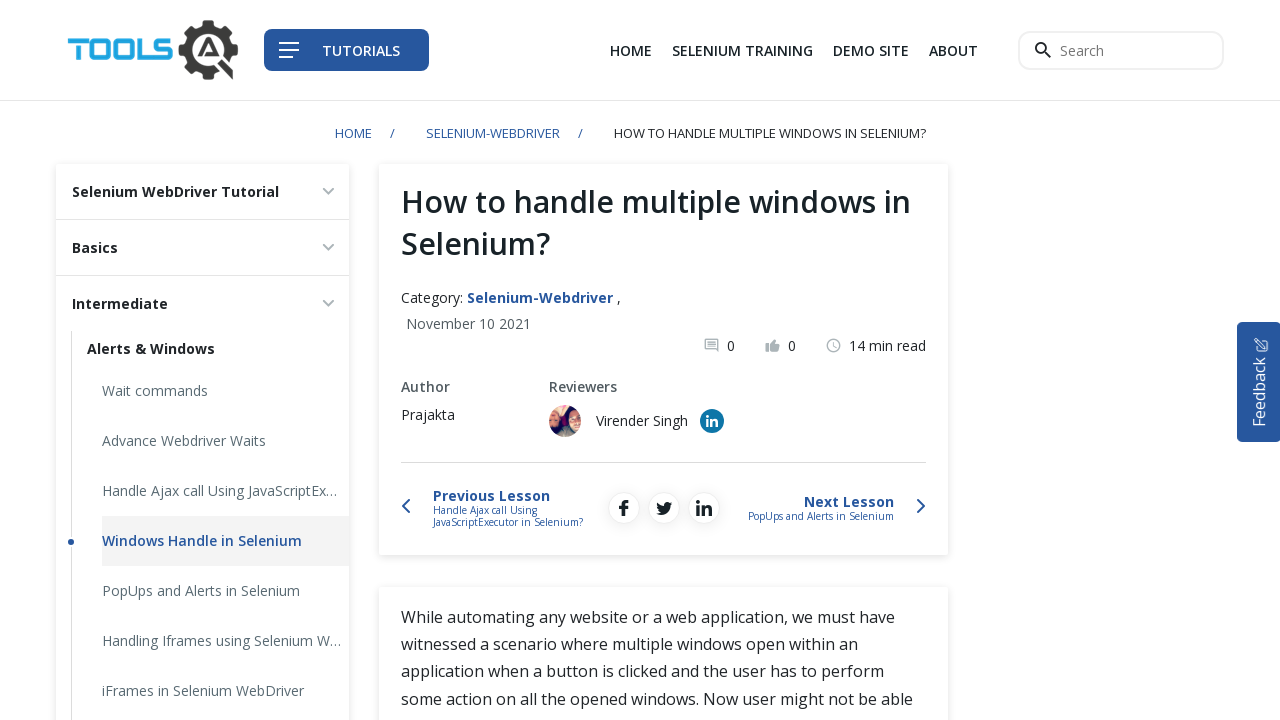